Tests dynamic content loading by clicking an "adder" button and waiting for a dynamically generated box element to appear on the page.

Starting URL: https://www.selenium.dev/selenium/web/dynamic.html

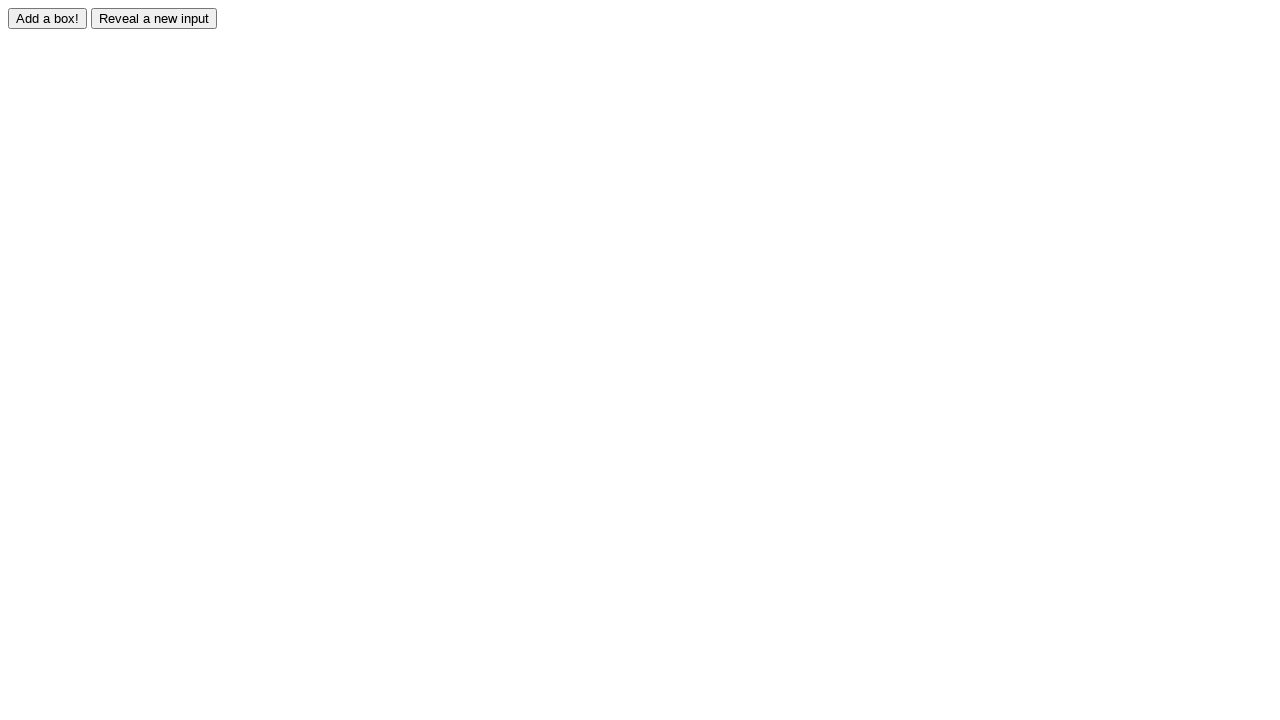

Clicked adder button to trigger dynamic content loading at (48, 18) on input#adder
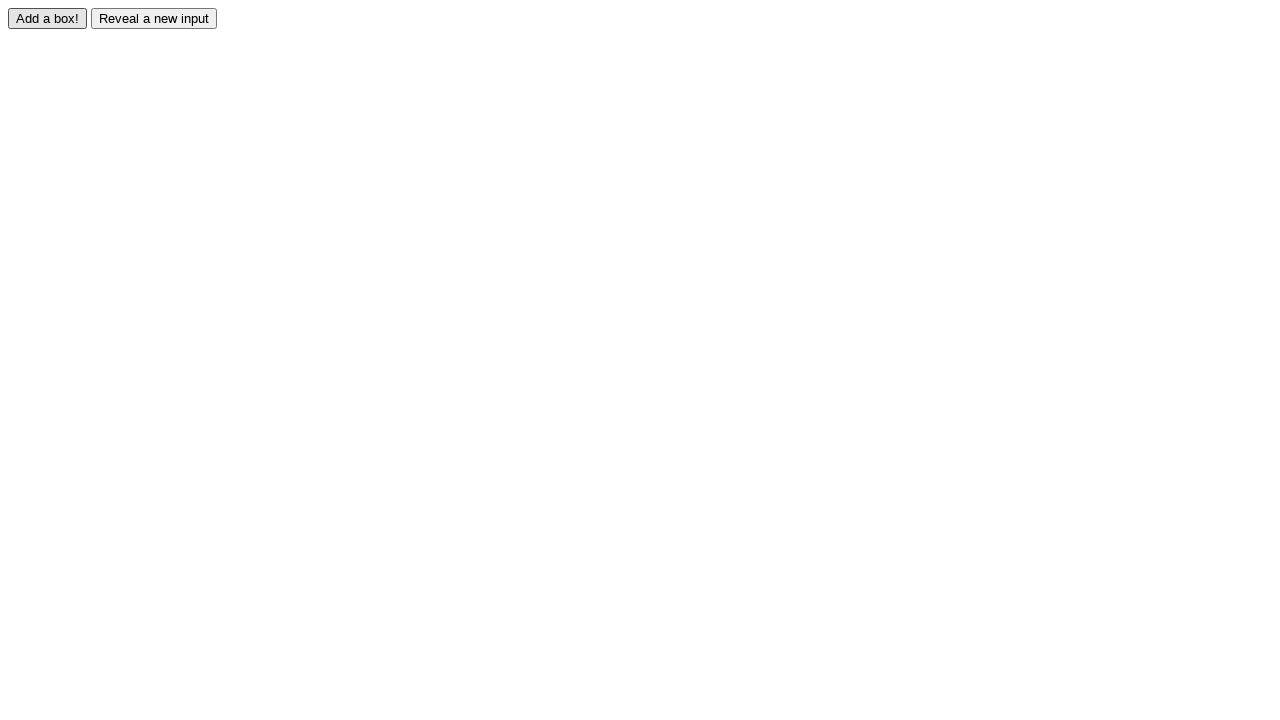

Dynamically generated box element appeared on the page
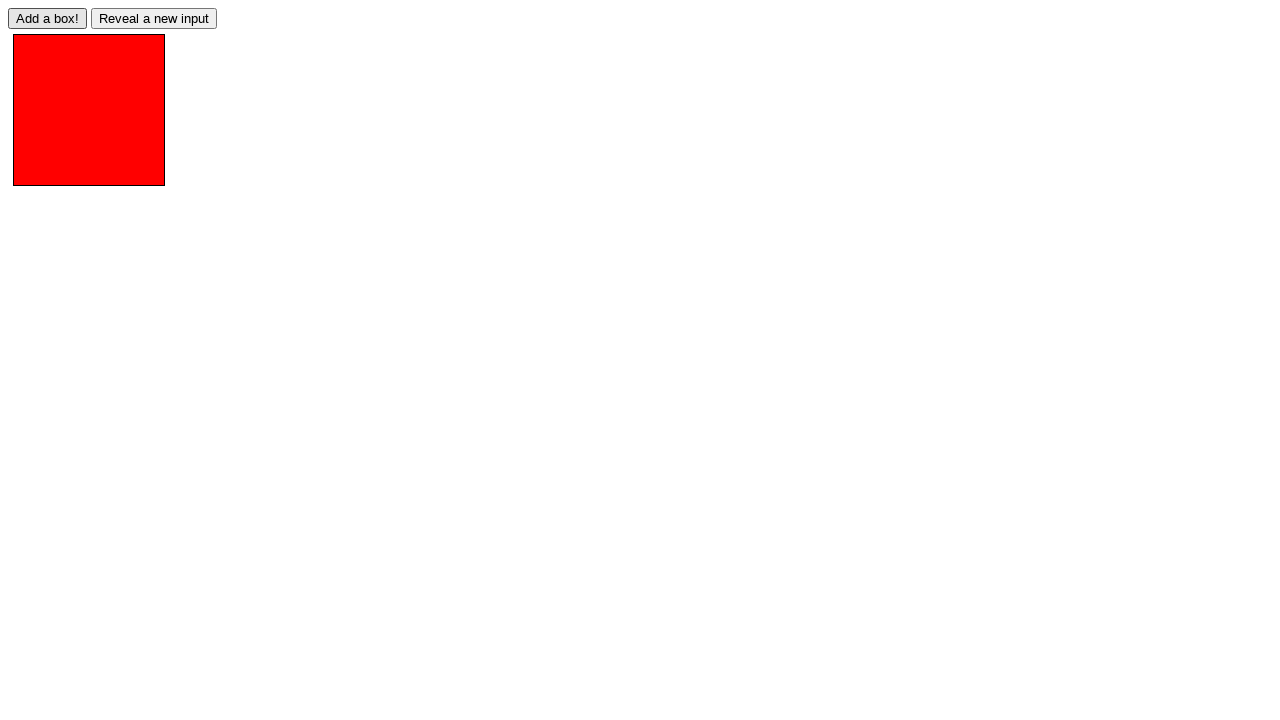

Red box element became visible
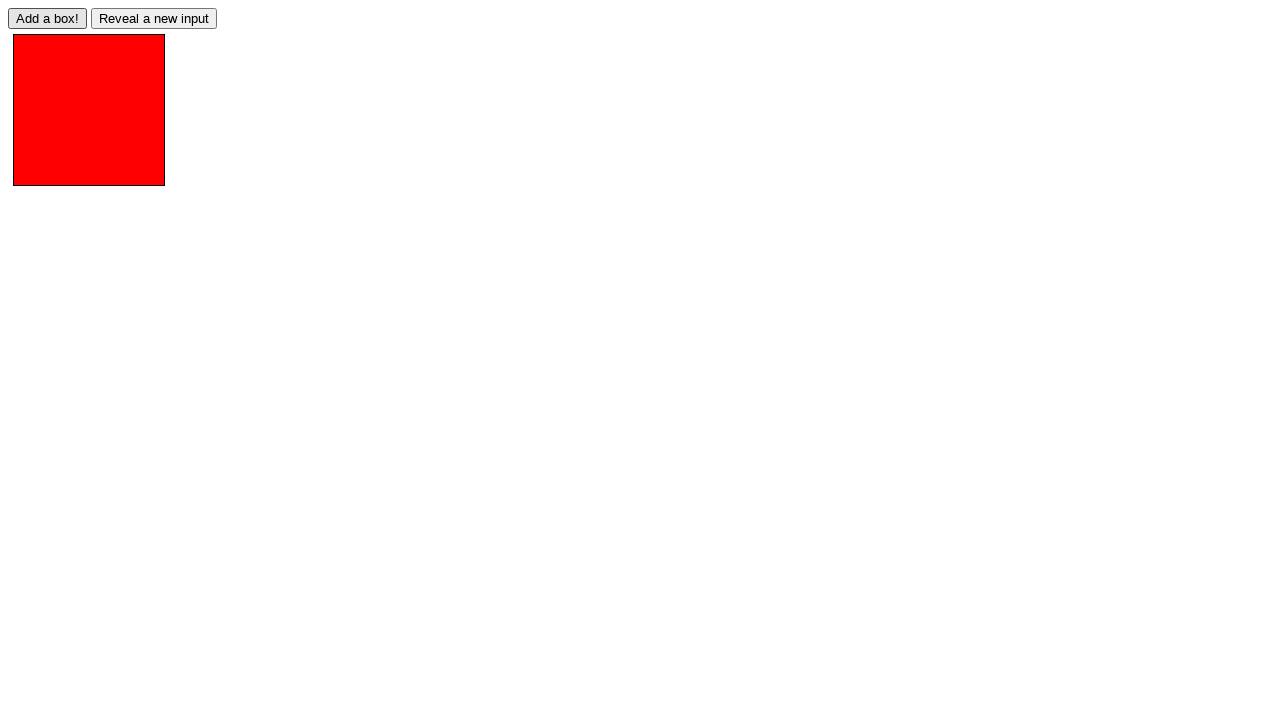

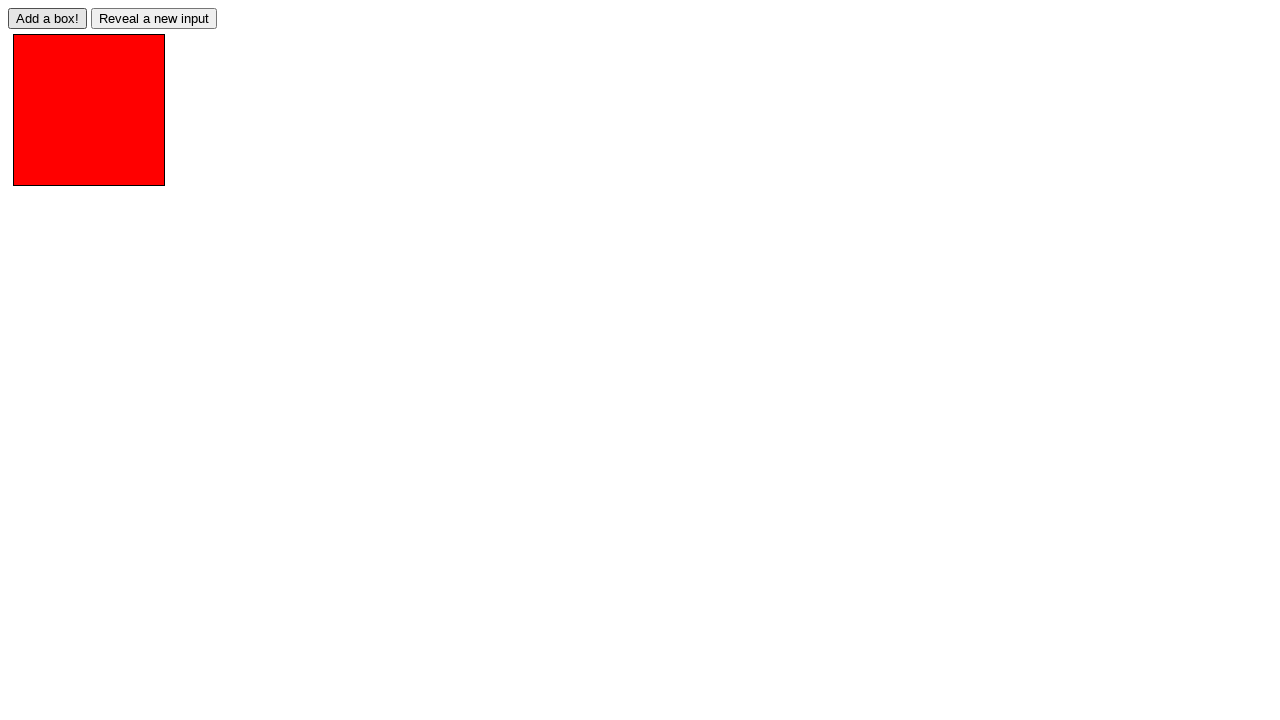